Navigates to the Ynet Israeli news website homepage and verifies it loads successfully

Starting URL: https://www.ynet.co.il

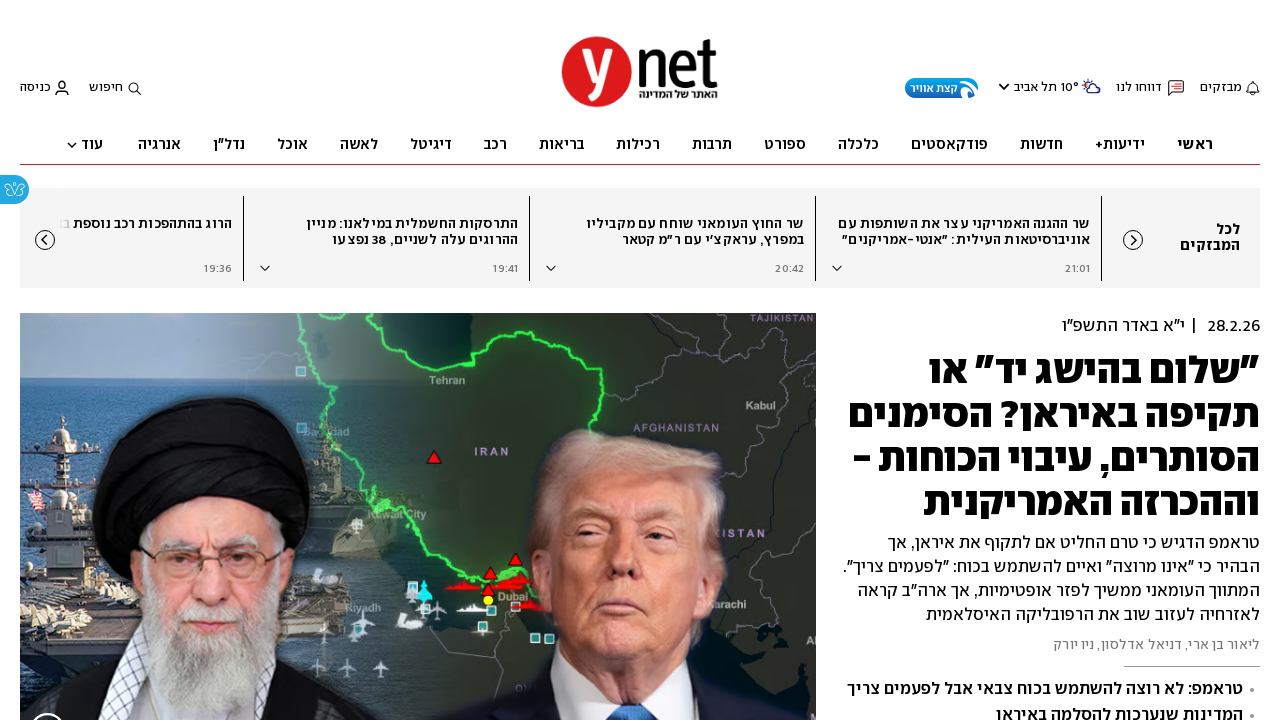

Waited for page DOM to fully load
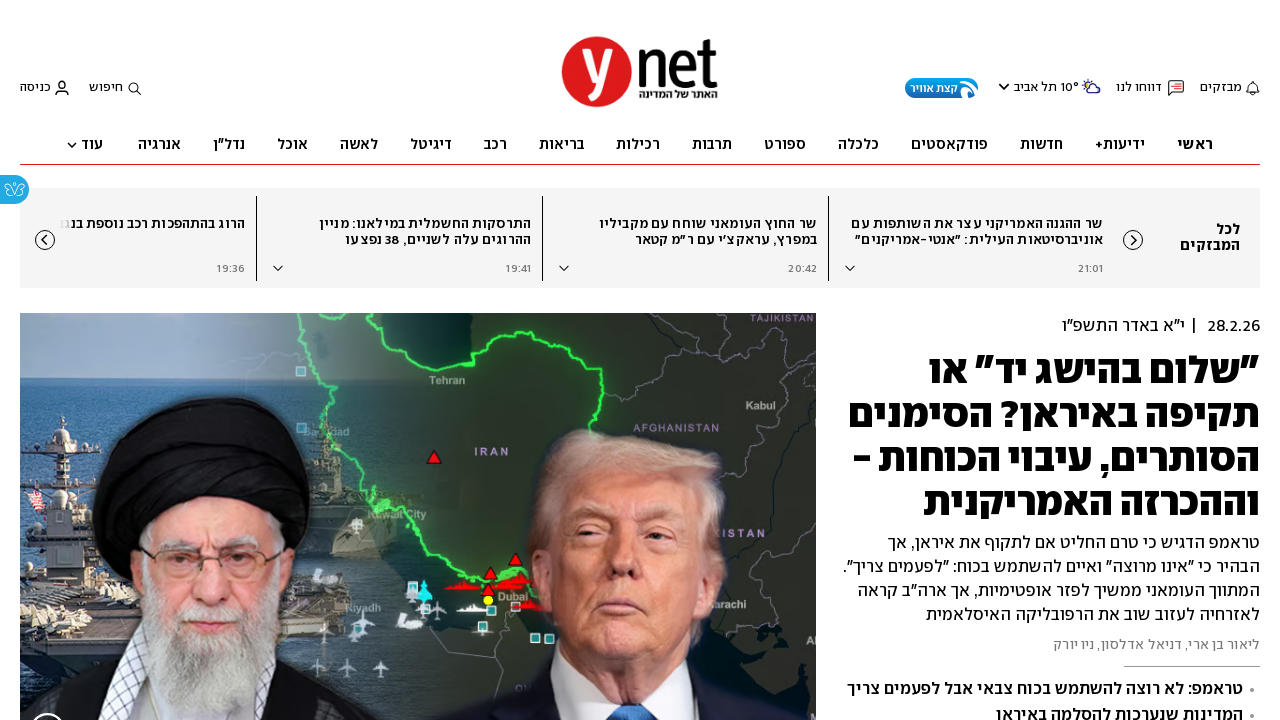

Verified body element is present on Ynet homepage
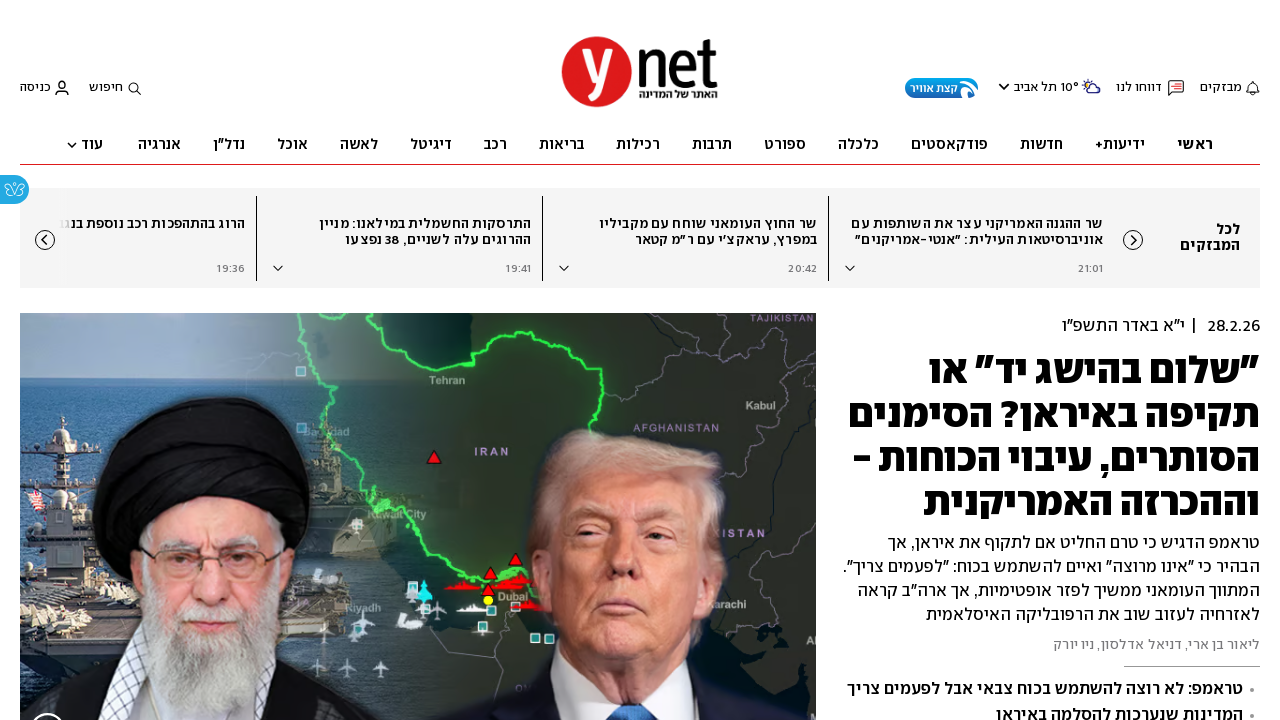

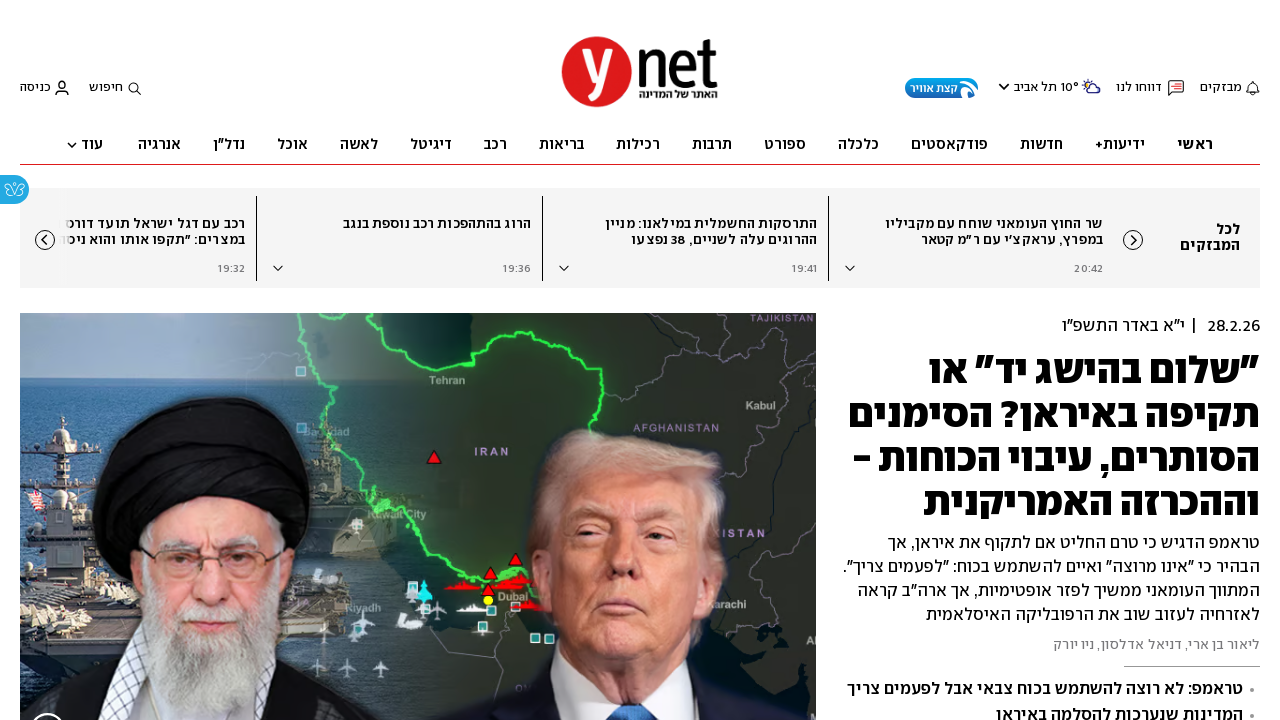